Tests iframe functionality by navigating to the Frames page, switching to frame2, scrolling within the frame, verifying text content, and then switching back to verify parent window content

Starting URL: https://demoqa.com

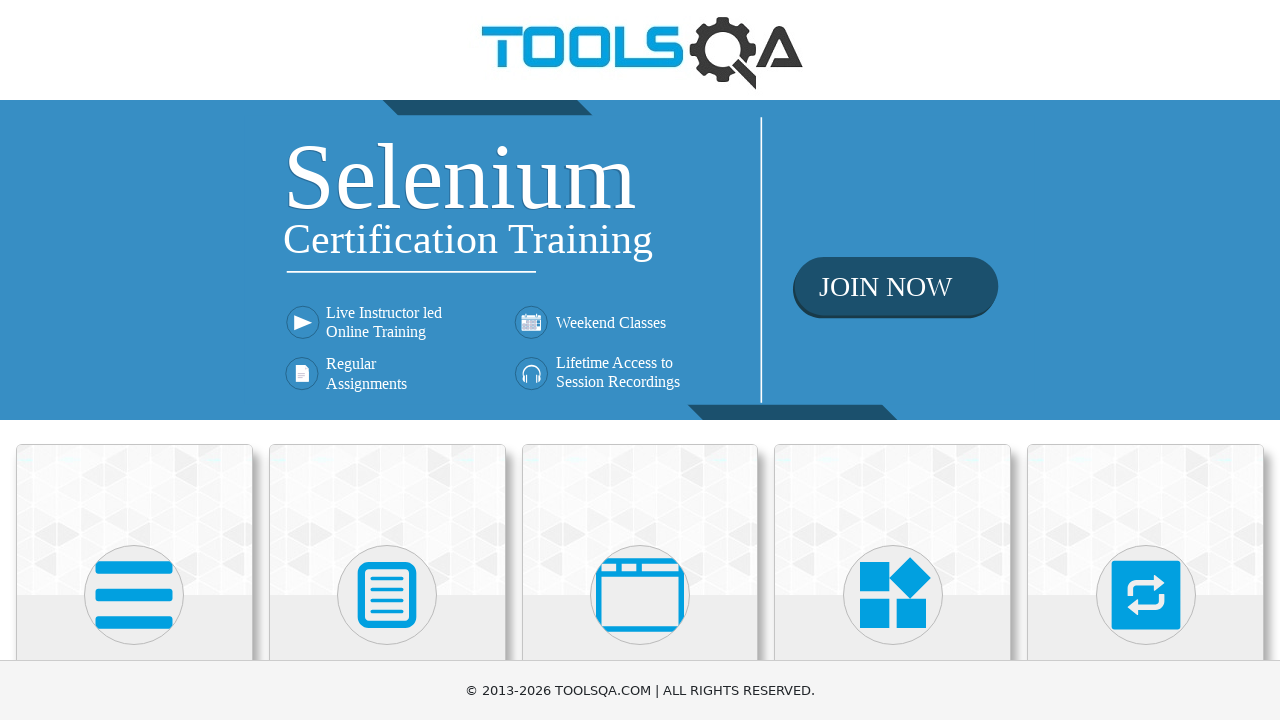

Clicked on 'Alerts, Frame & Windows' section at (640, 360) on xpath=//h5[text()='Alerts, Frame & Windows']
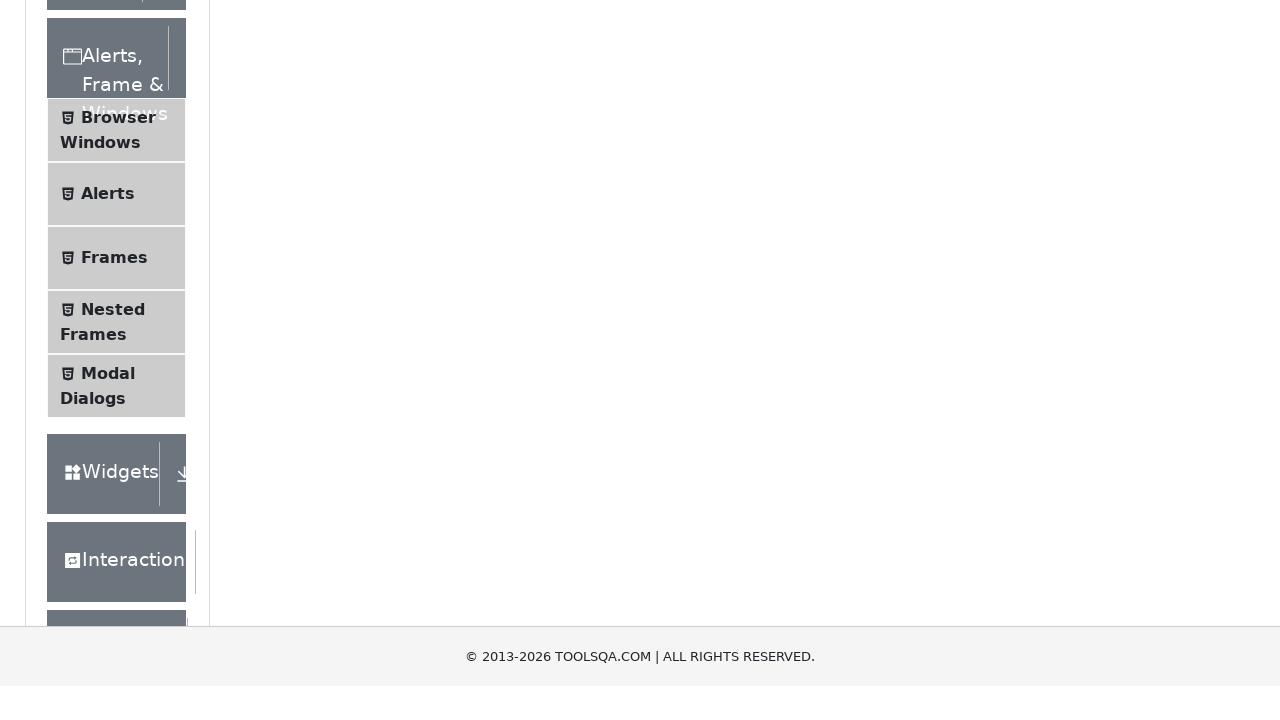

Clicked on 'Frames' menu item at (114, 565) on xpath=//span[text()='Frames']
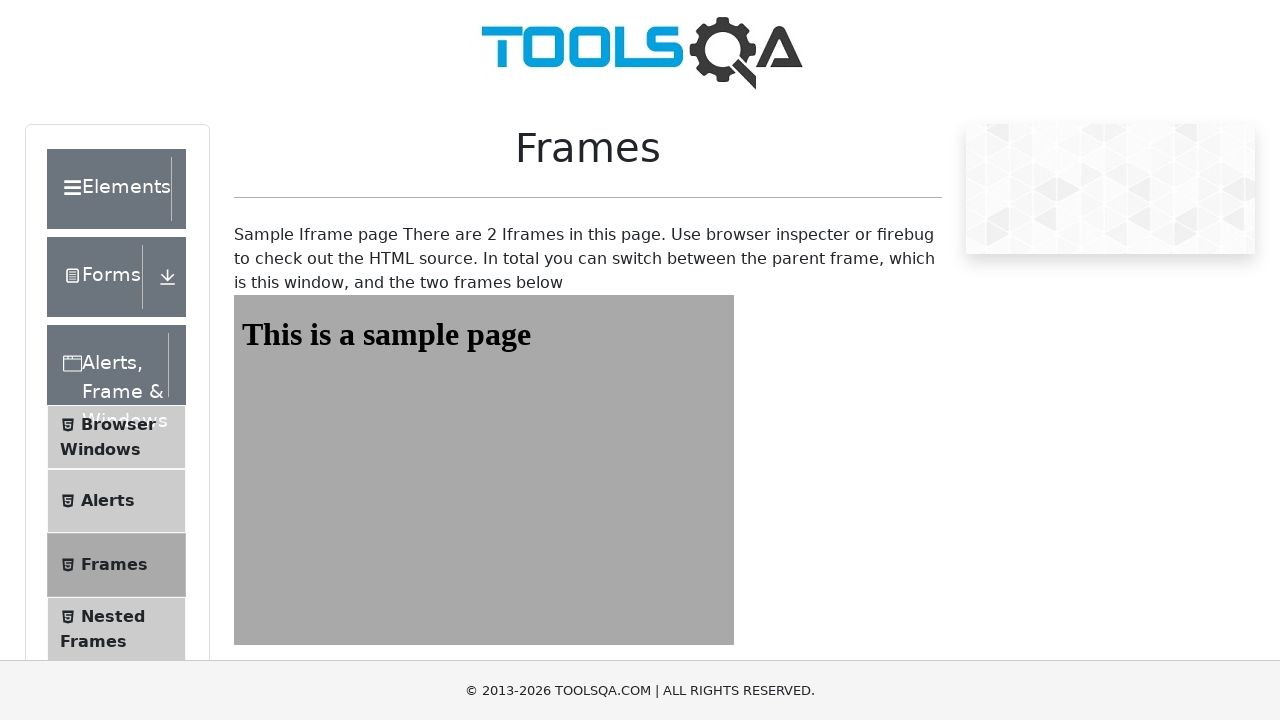

Located frame2 element
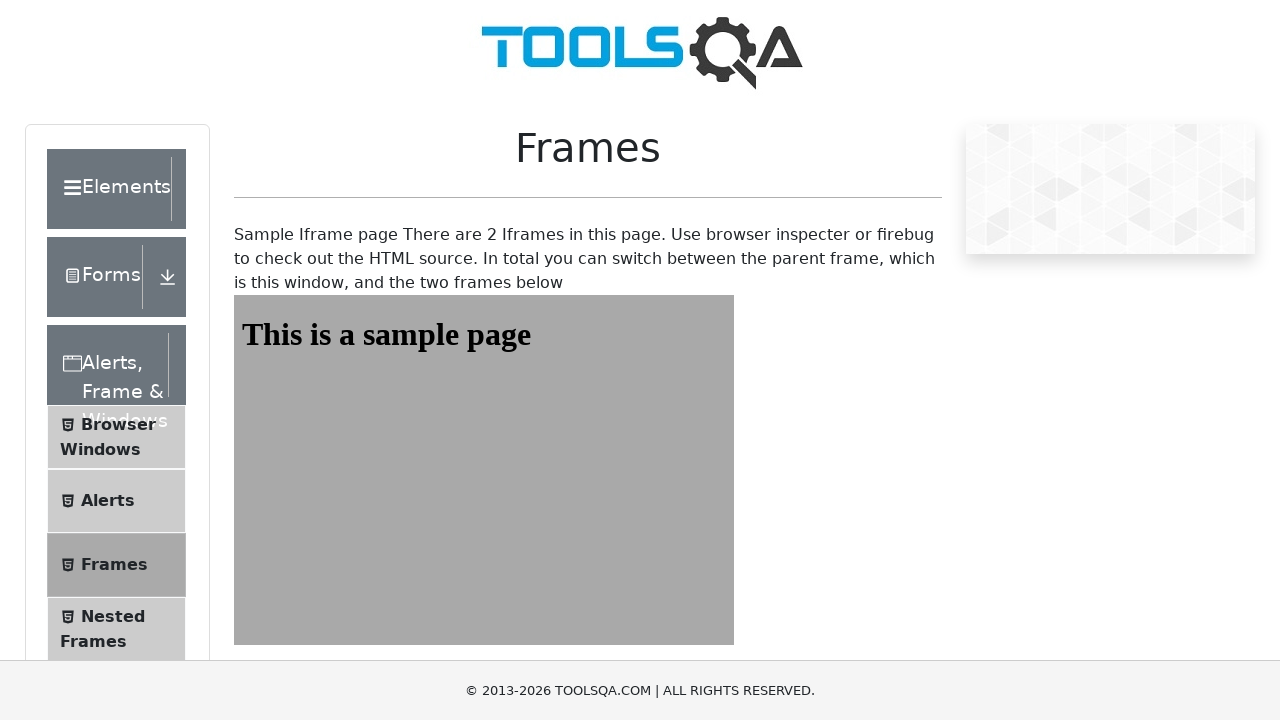

Sample heading in frame2 became available
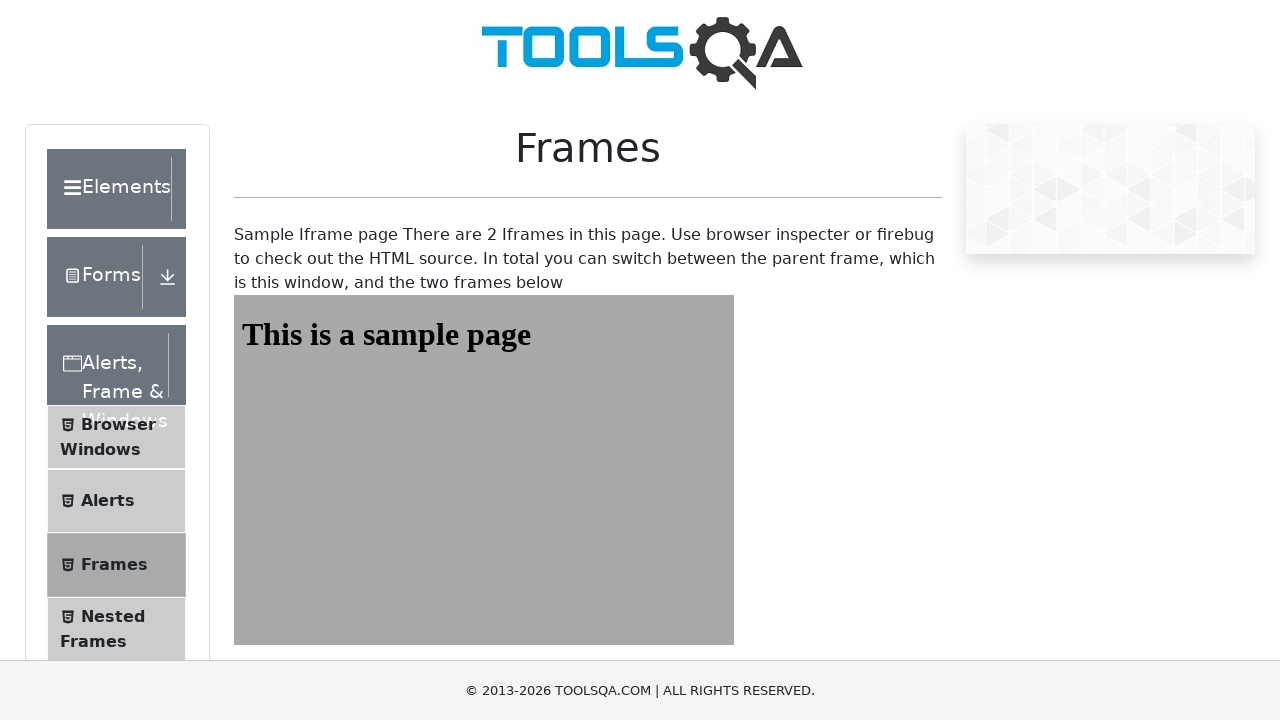

Scrolled frame2 vertically by 100px
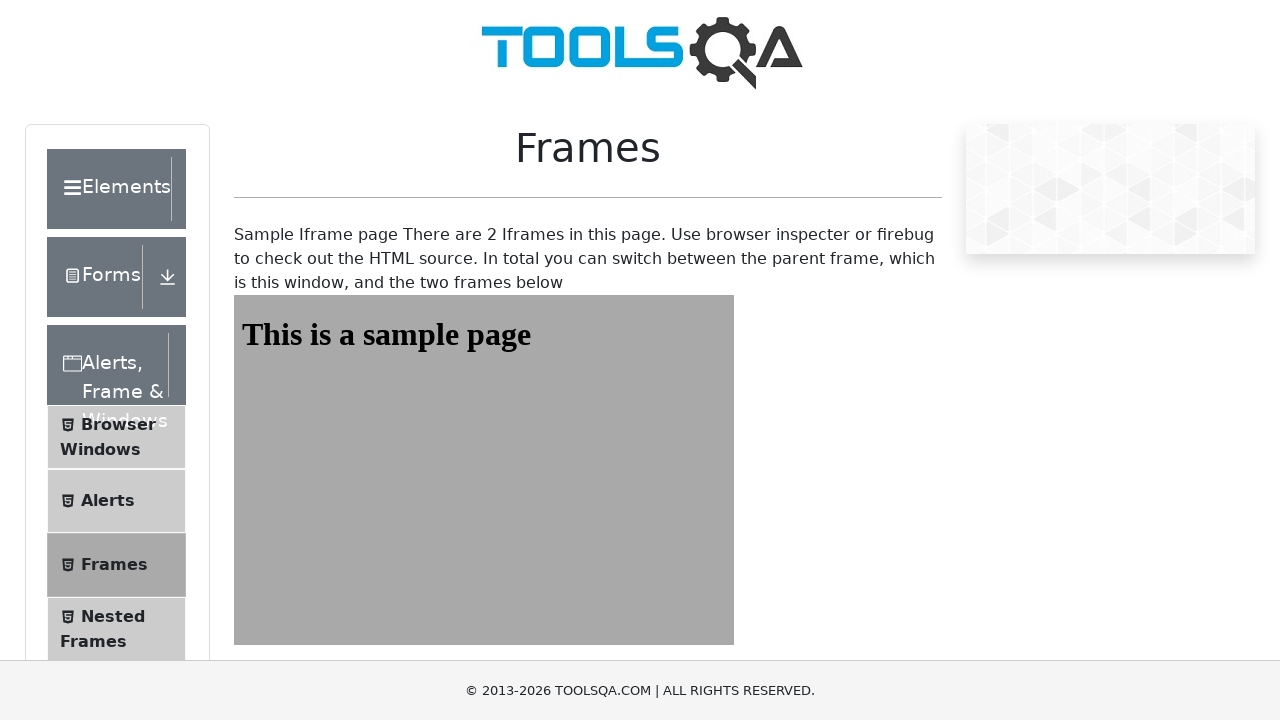

Scrolled frame2 horizontally by 100px
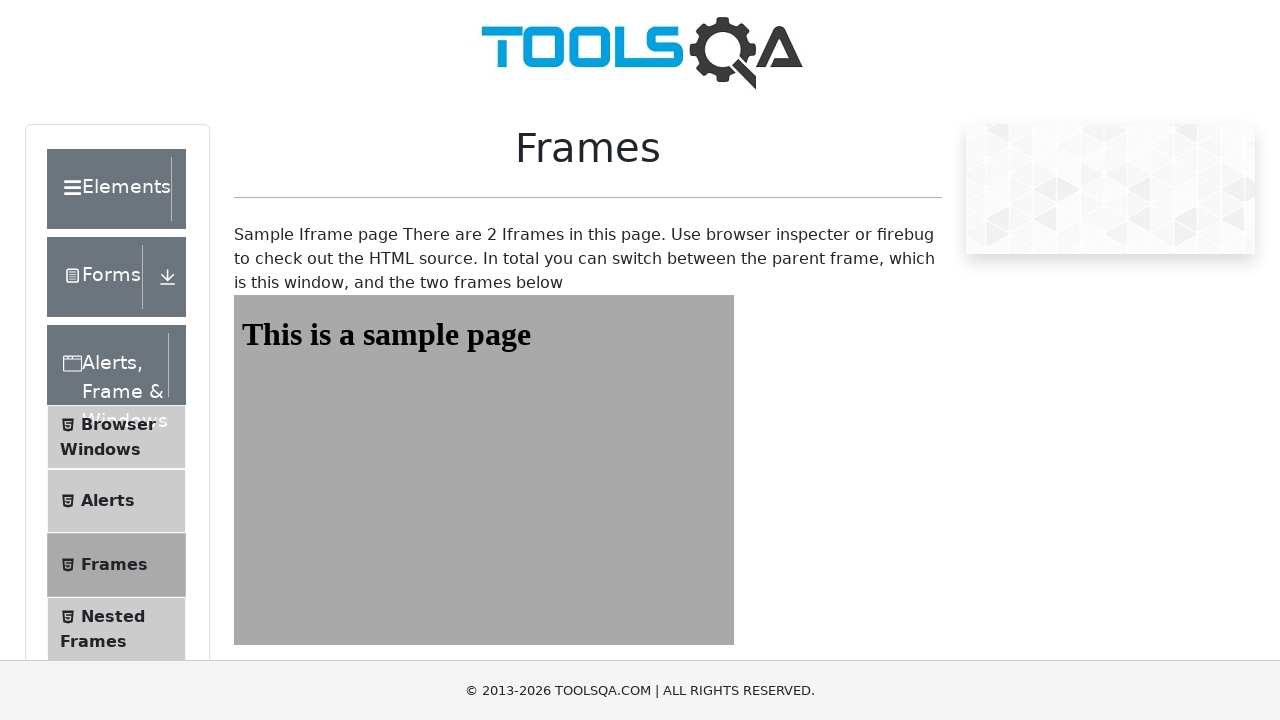

Retrieved text content from sample heading in frame2
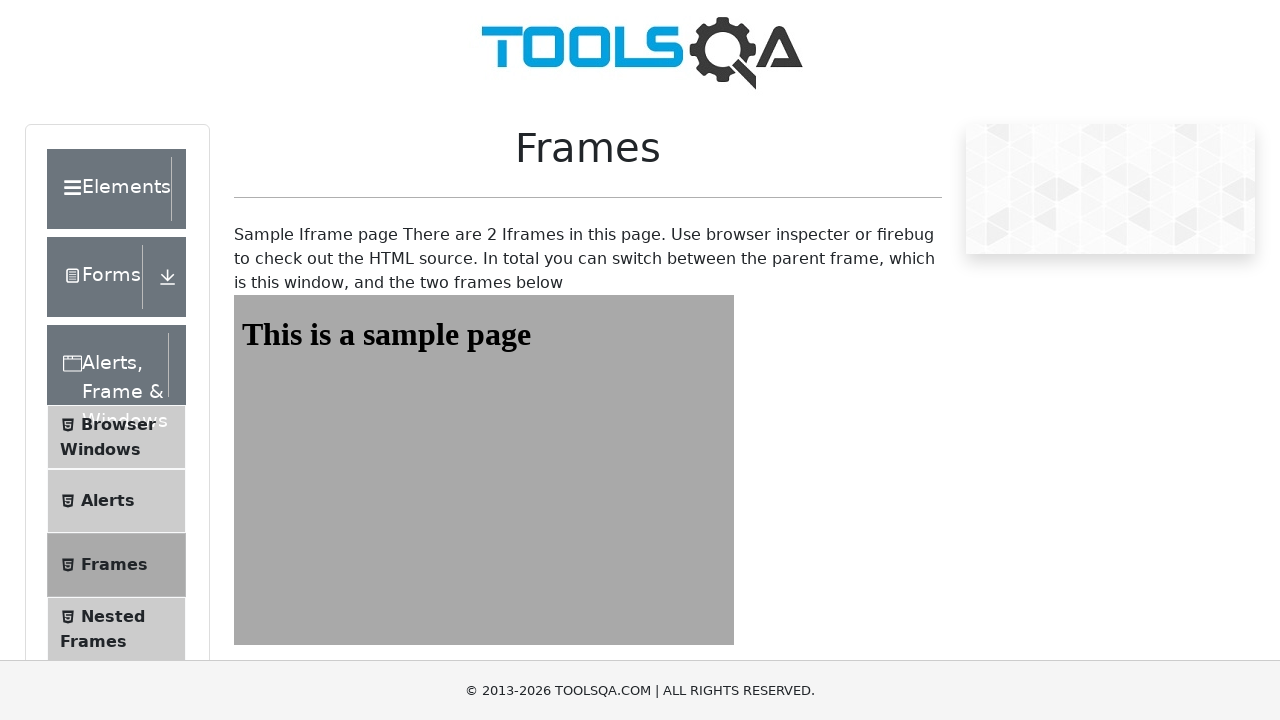

Verified frame2 heading text is 'This is a sample page'
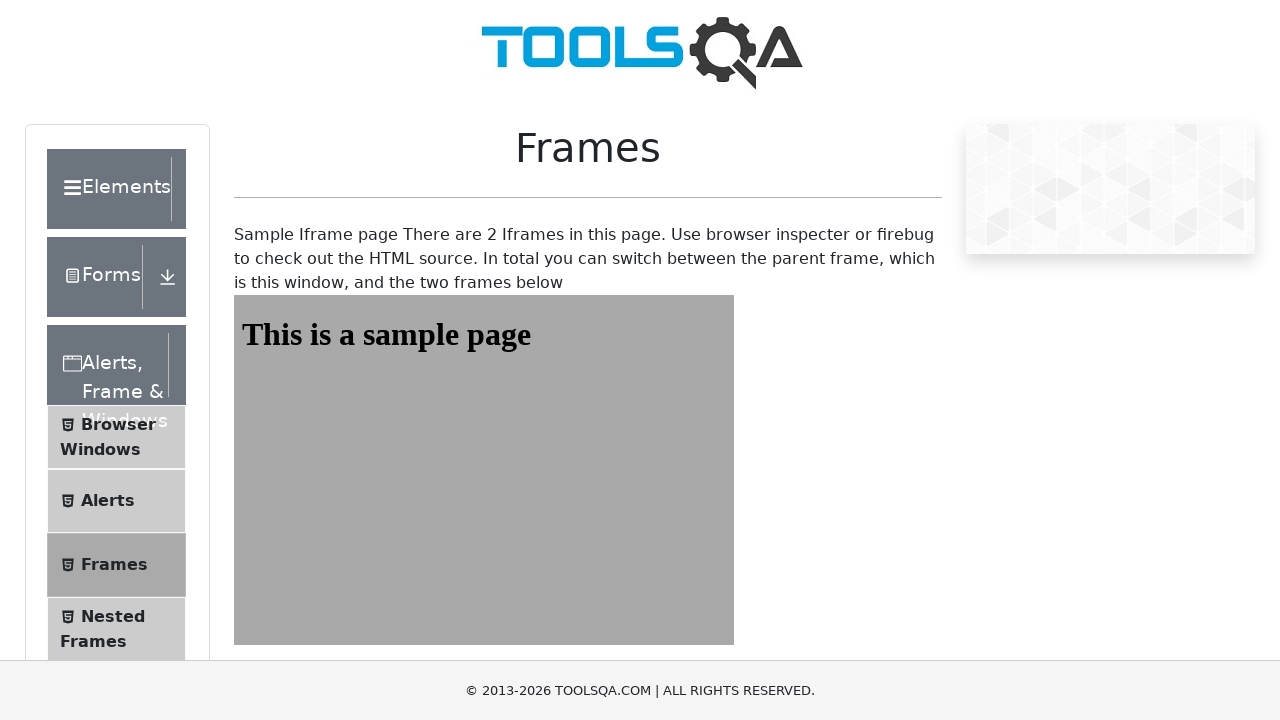

Verified parent window contains sample iframe page text
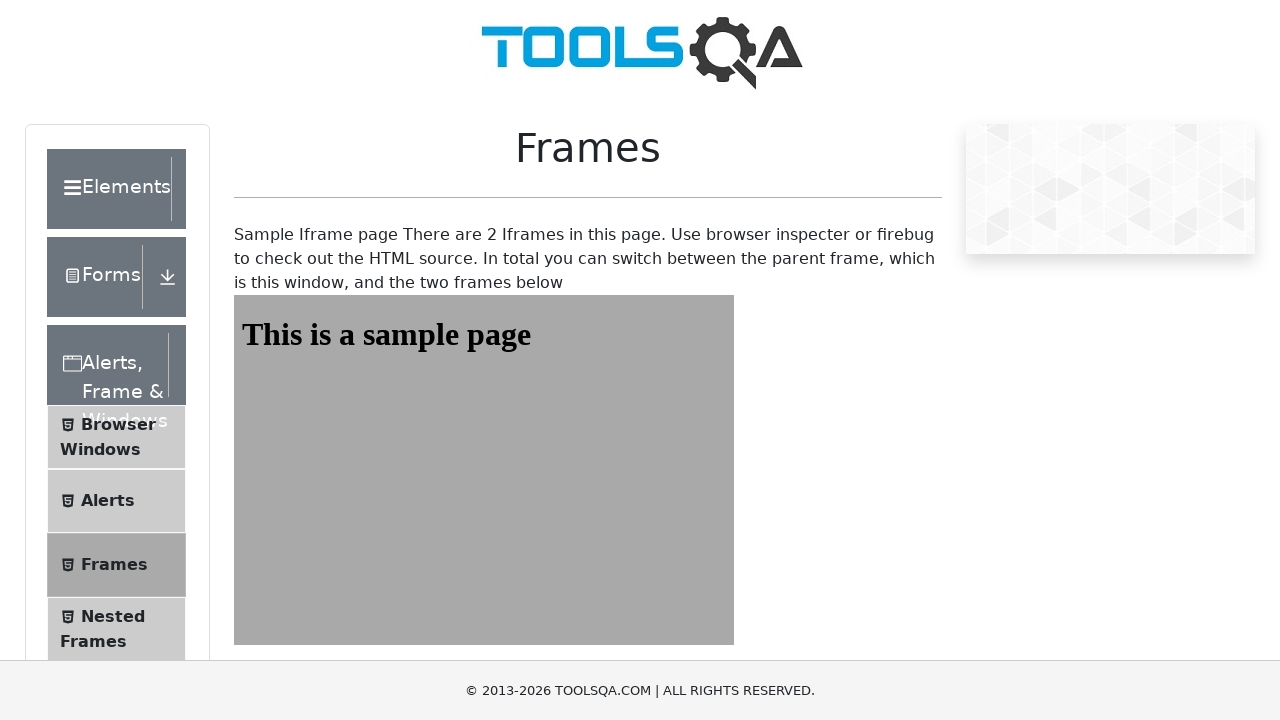

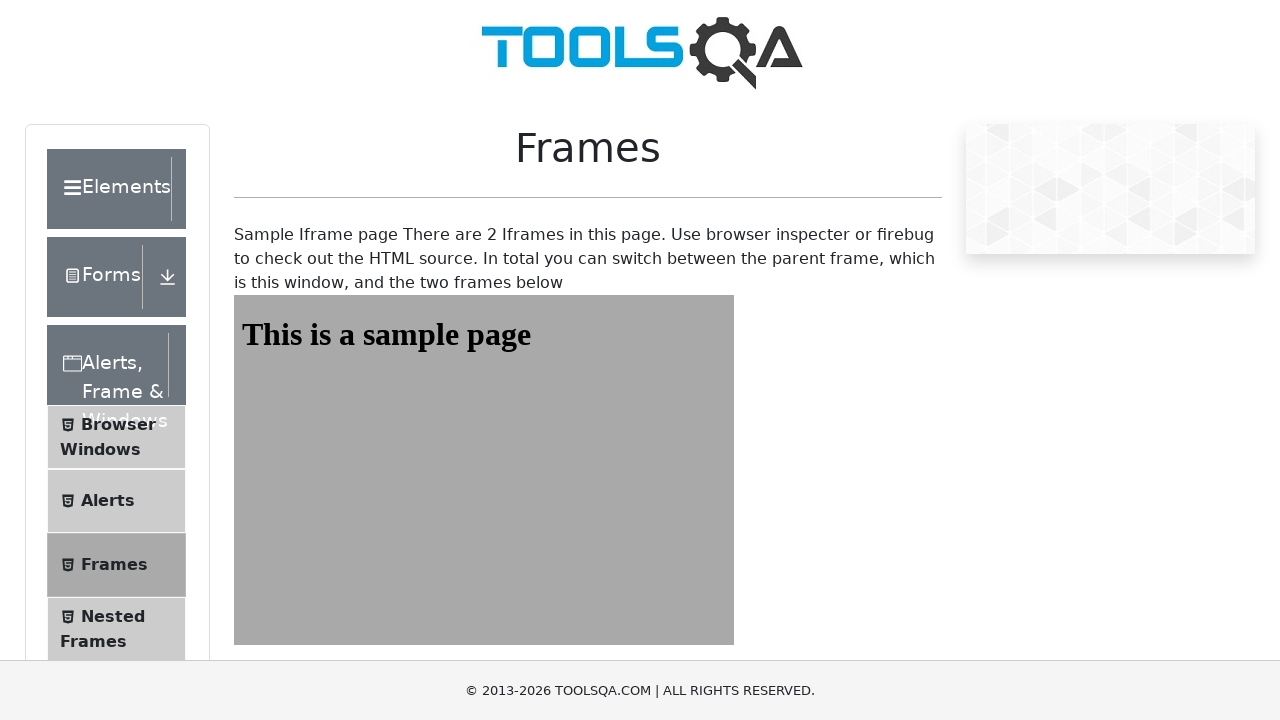